Tests drag and drop functionality on jQuery UI demo page by dragging an element and dropping it onto a target

Starting URL: https://jqueryui.com/droppable/

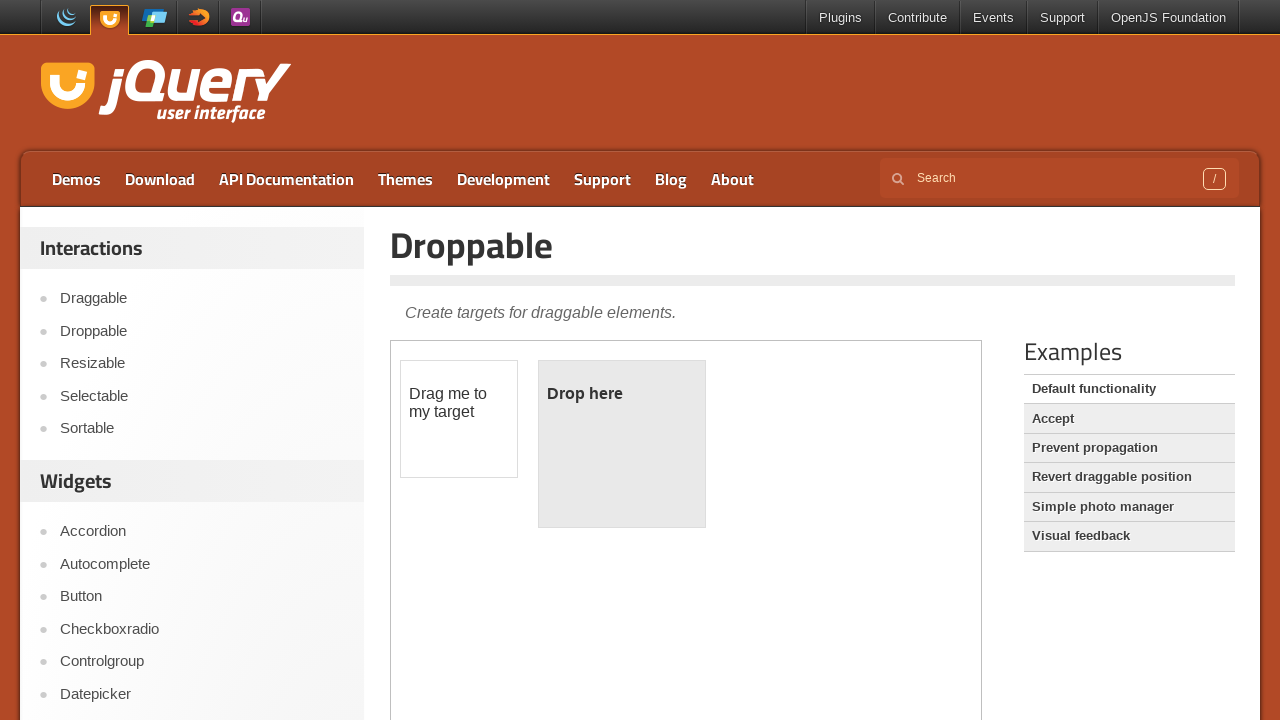

Located the iframe containing the drag and drop demo
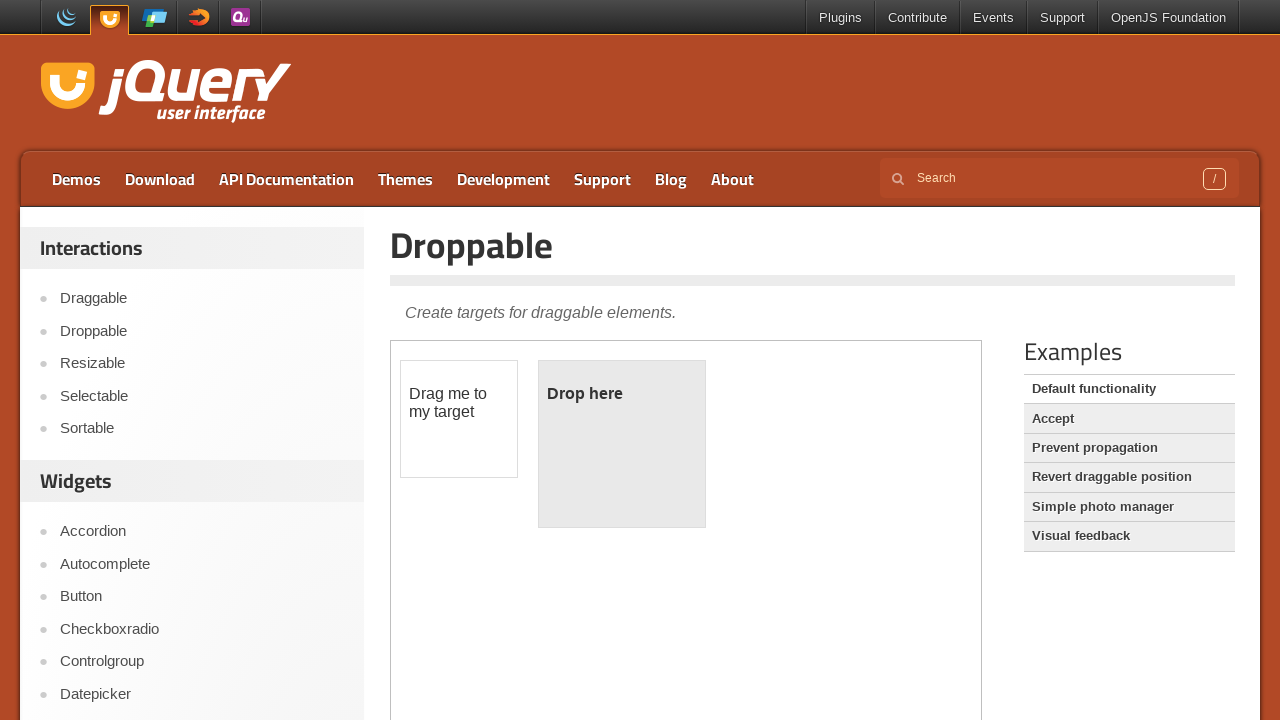

Located the draggable element
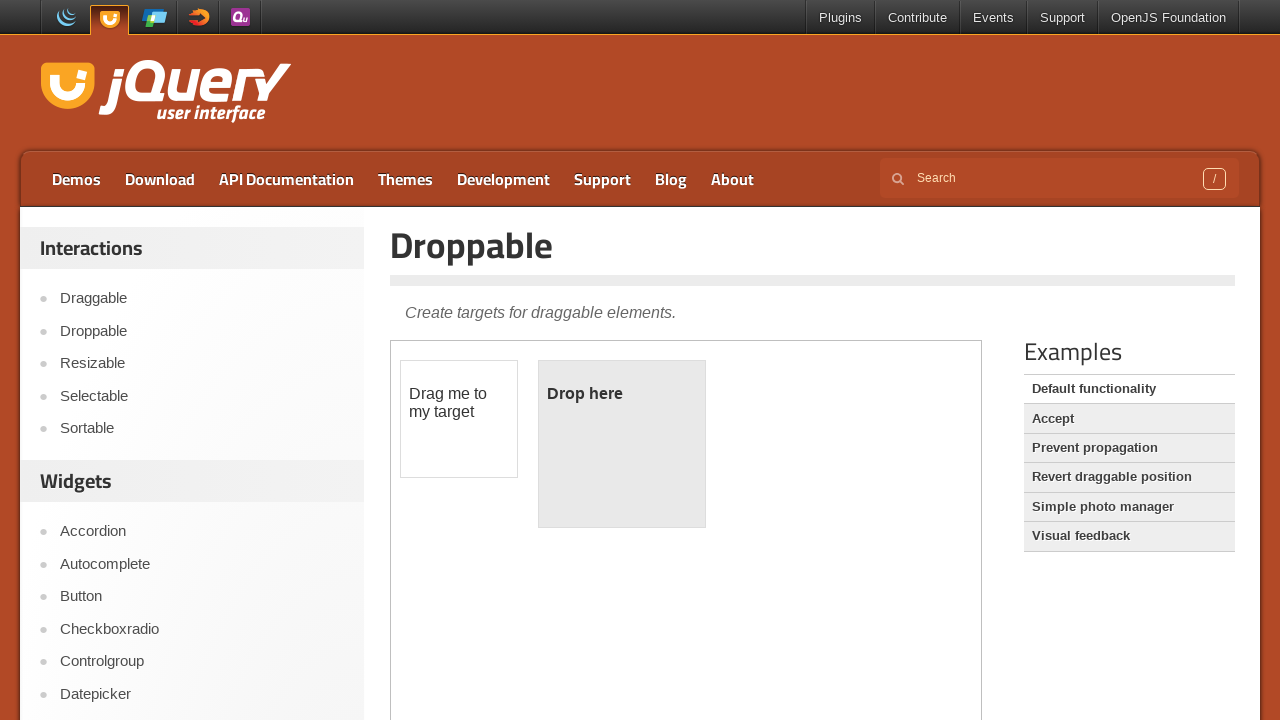

Located the droppable target element
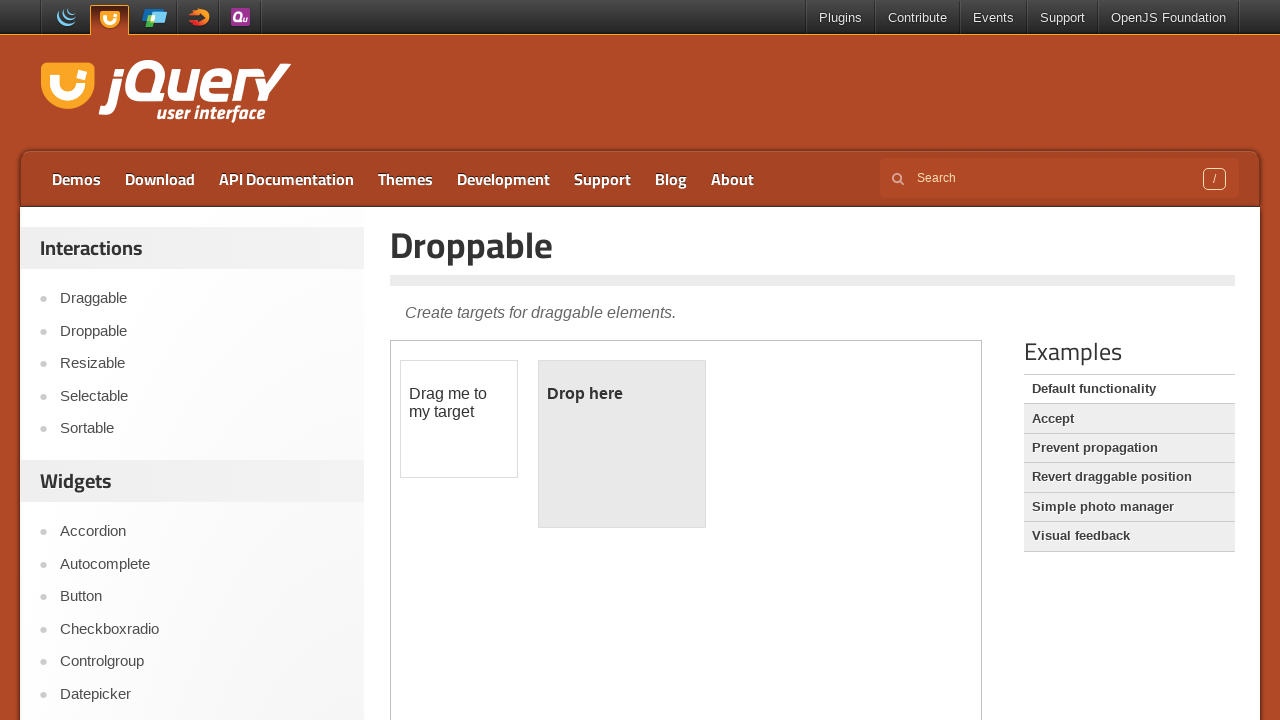

Successfully dragged draggable element and dropped it onto the droppable target at (622, 444)
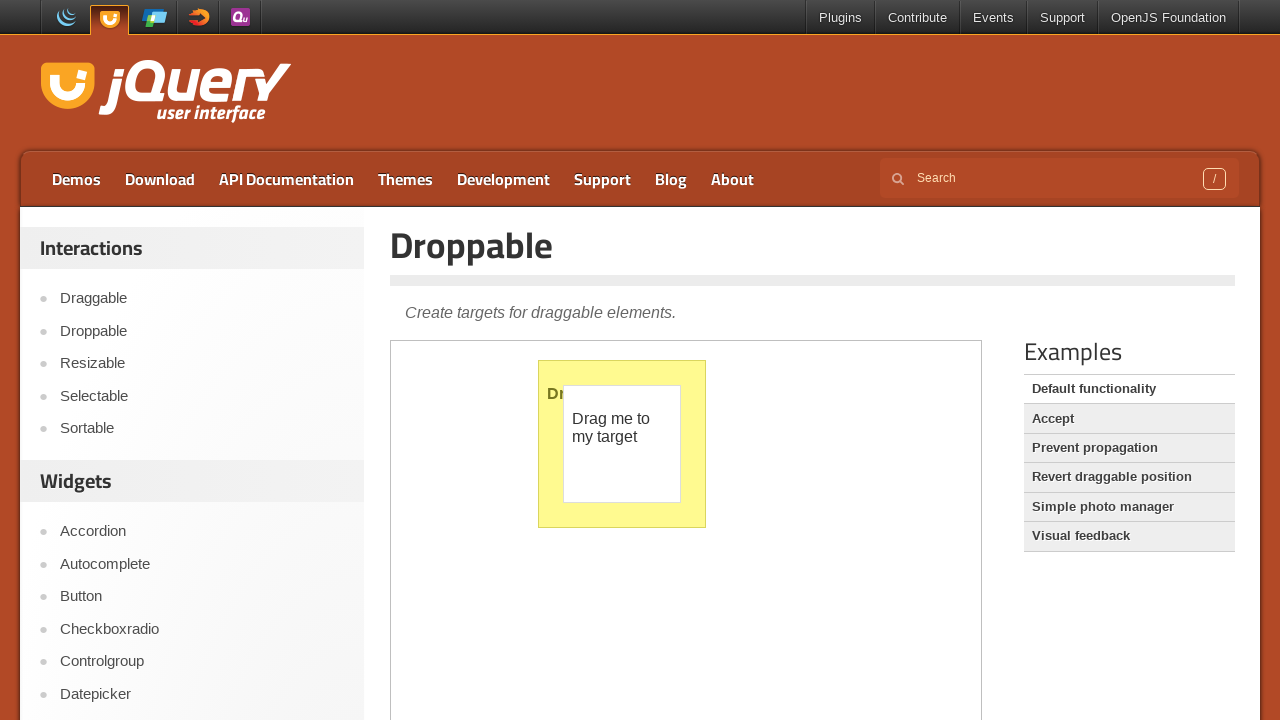

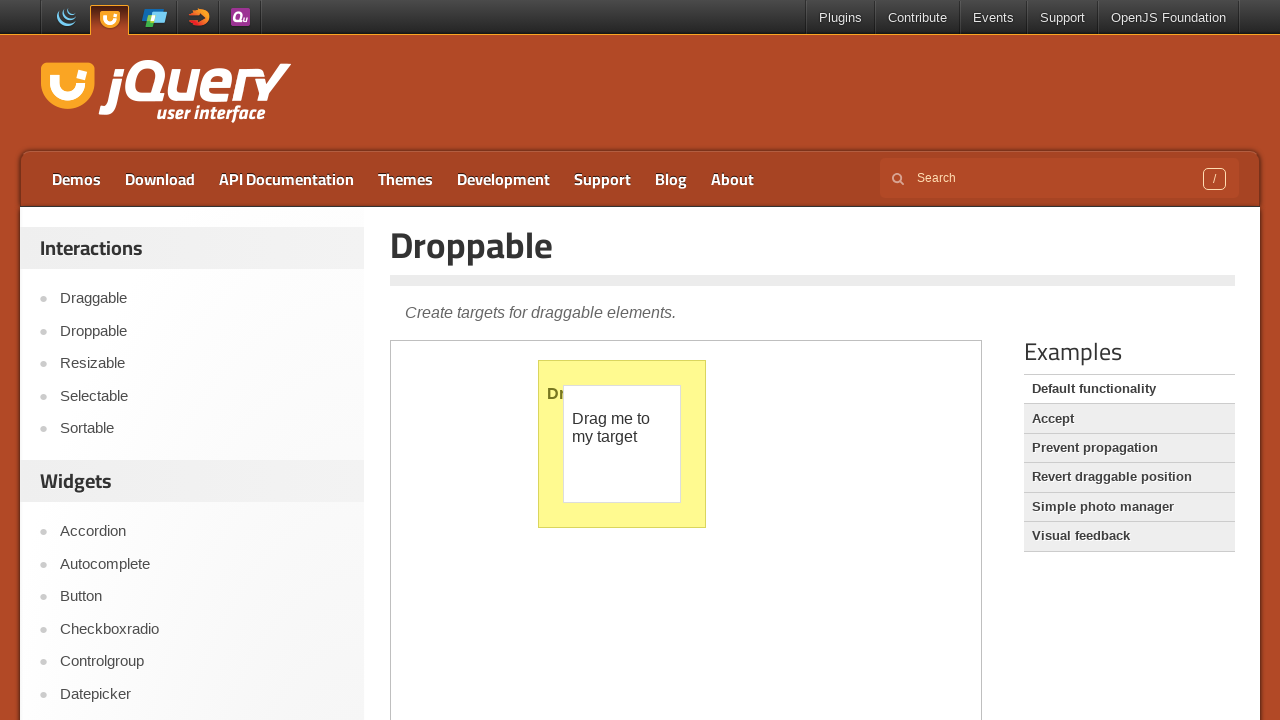